Tests filling in only the last name field and submits the form to verify validation

Starting URL: https://bonigarcia.dev/selenium-webdriver-java/data-types.html

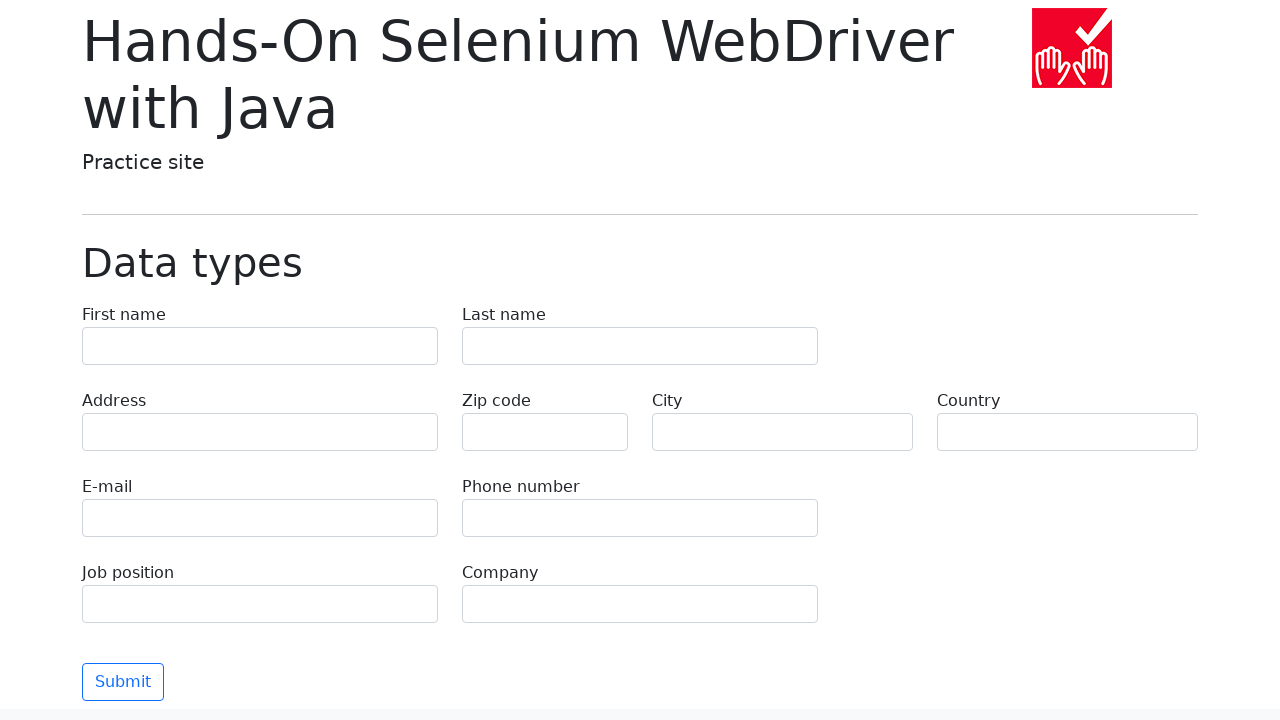

Filled last name field with 'Smith' on input[name='last-name']
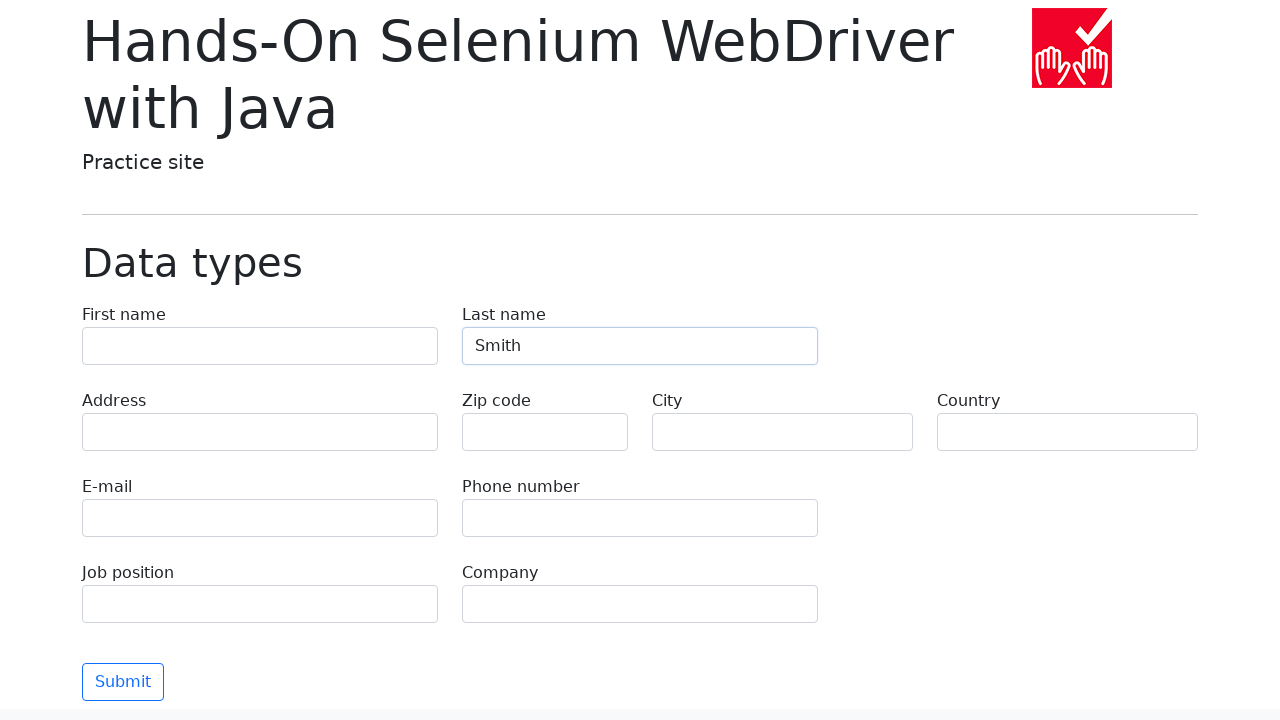

Clicked submit button at (123, 682) on button
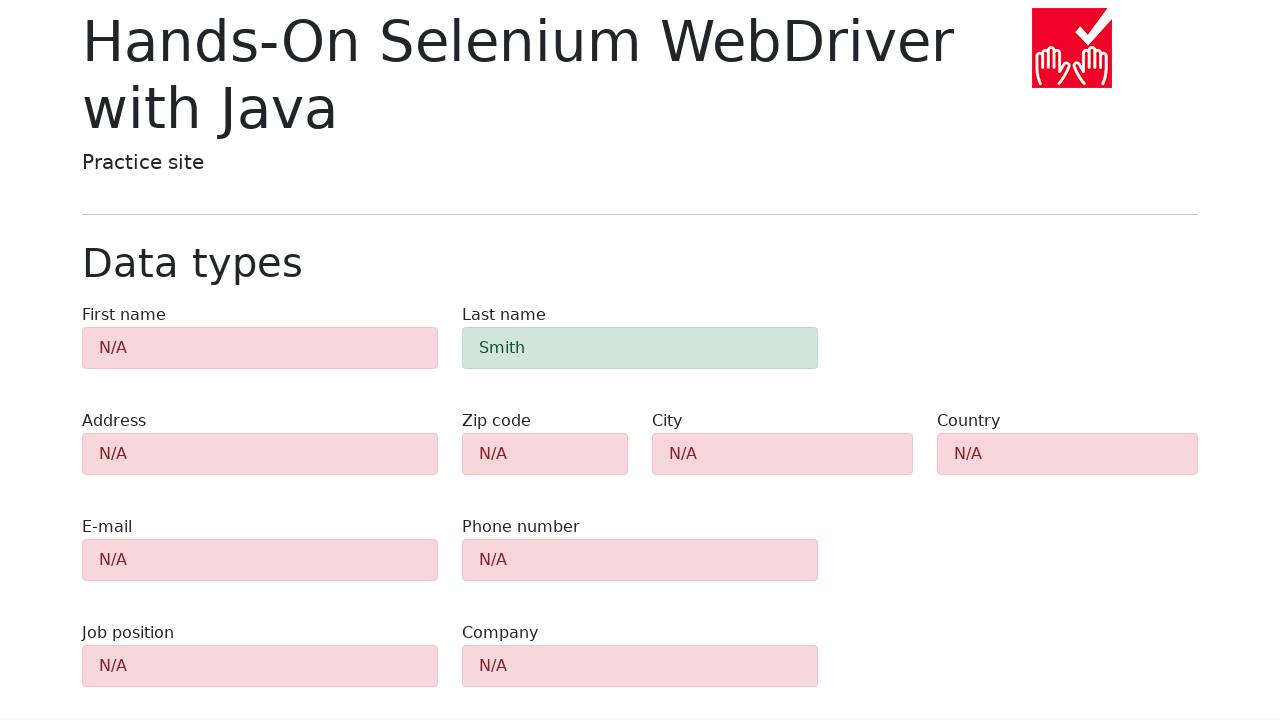

Validation alert appeared on page
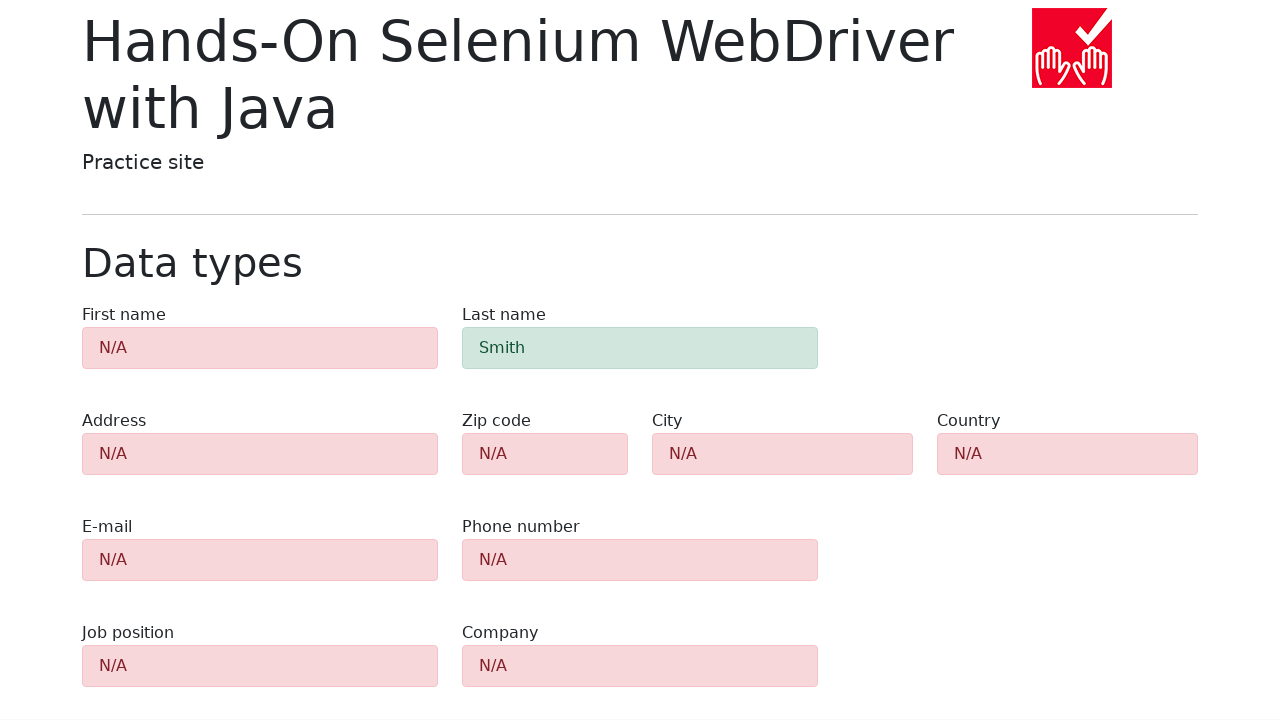

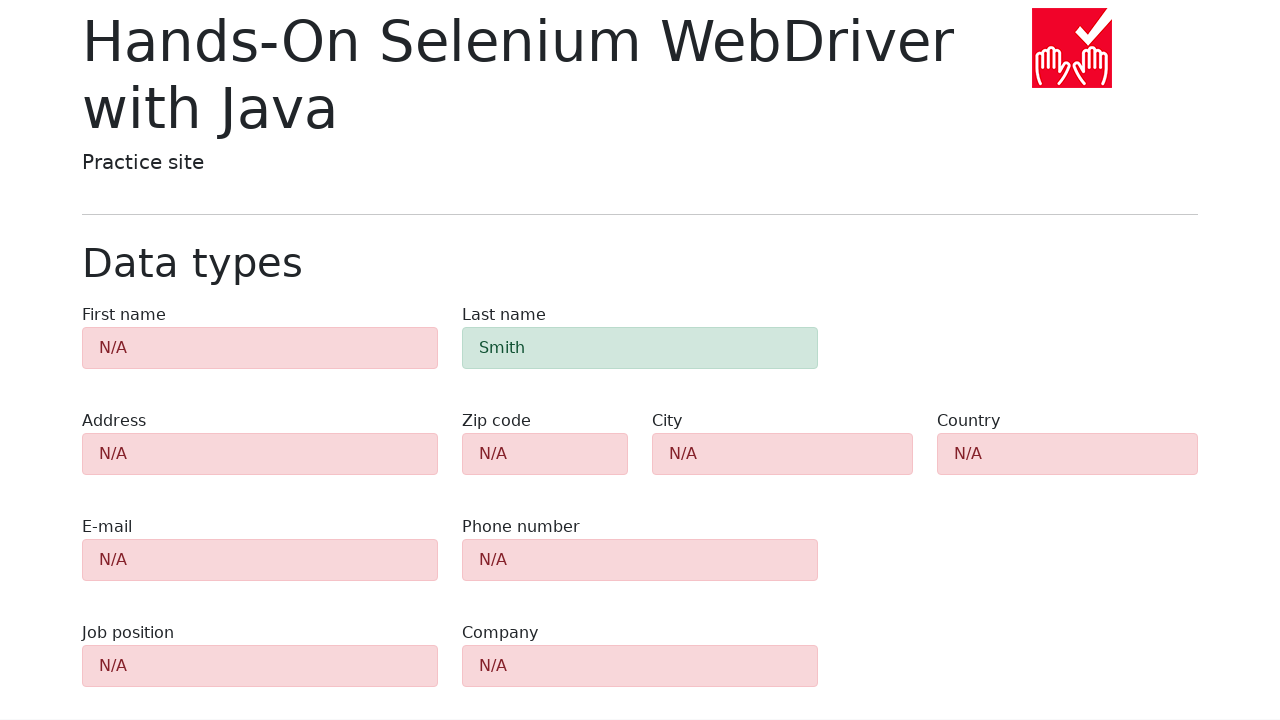